Tests hovering over a menu item to trigger mouseover effect

Starting URL: https://demoqa.com/menu/

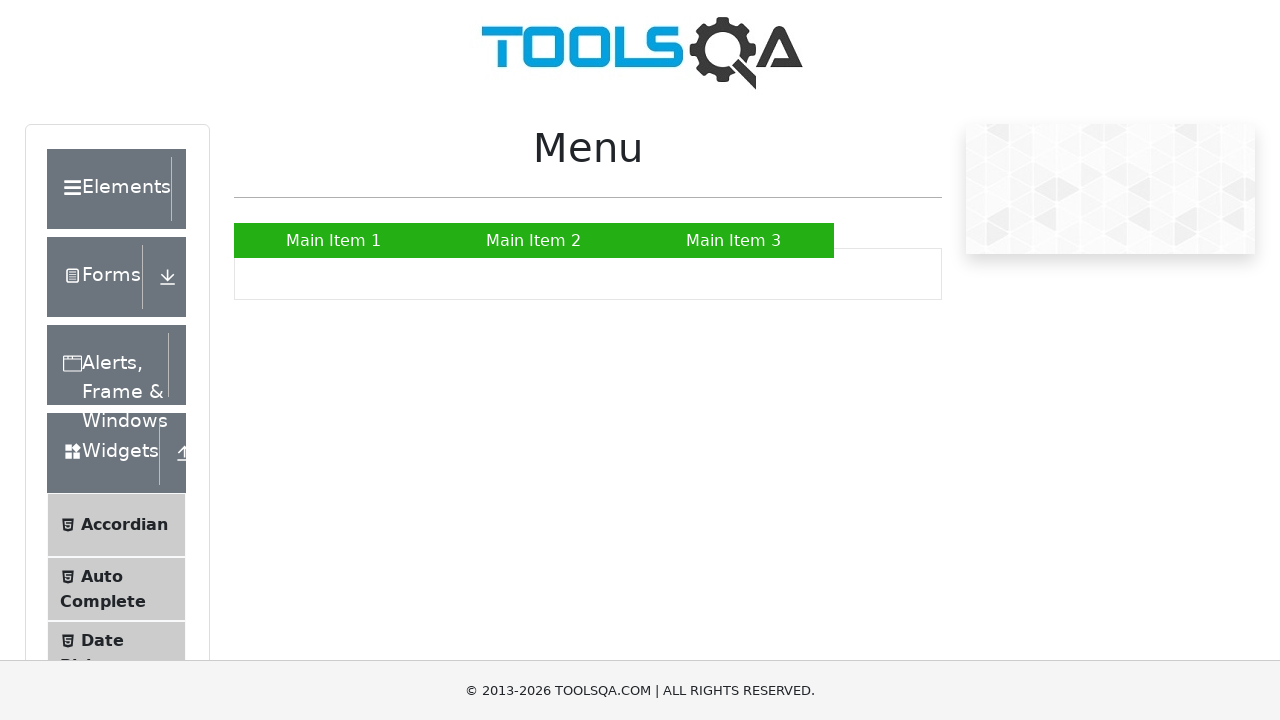

Navigated to https://demoqa.com/menu/
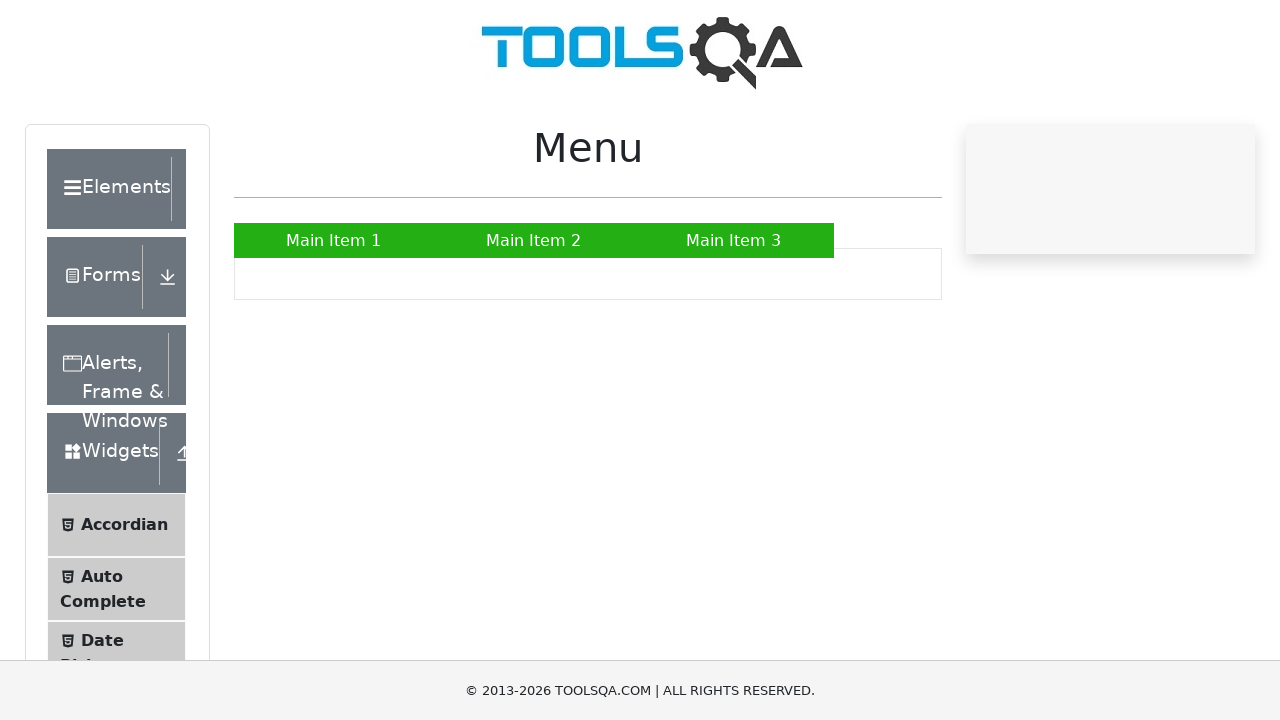

Hovered over Main Item 2 to trigger mouseover effect at (534, 240) on a:has-text('Main Item 2')
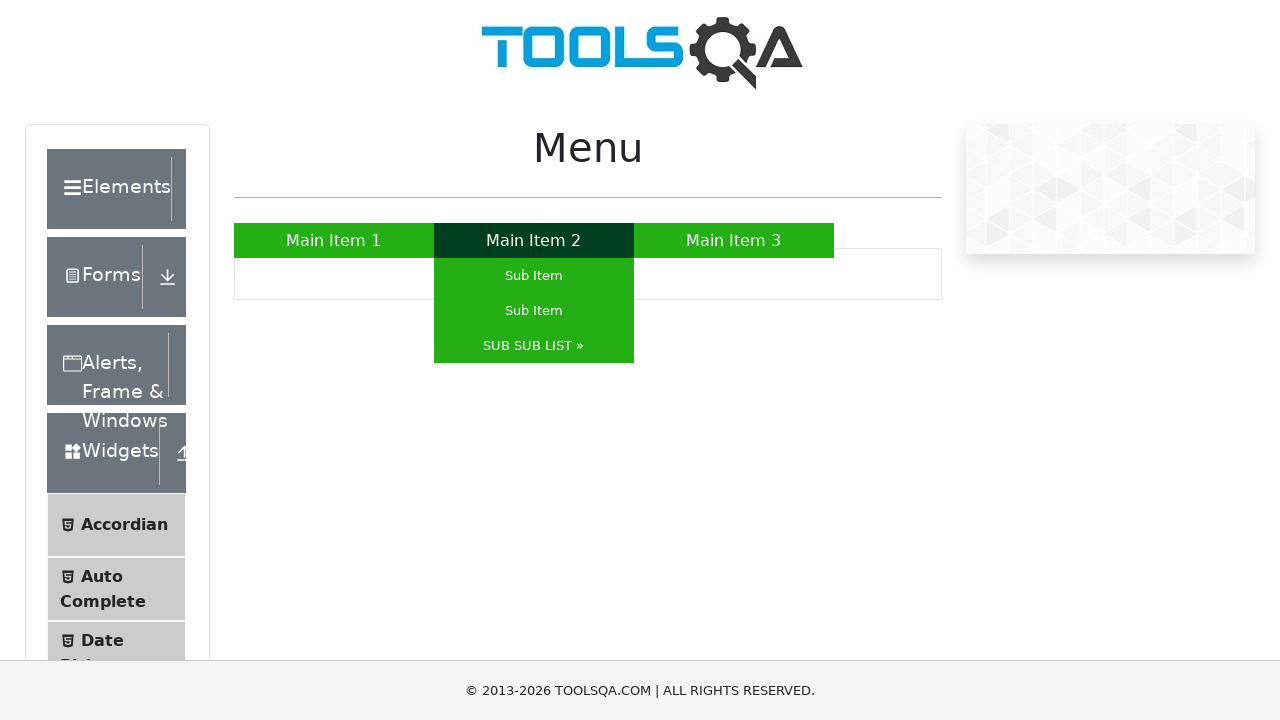

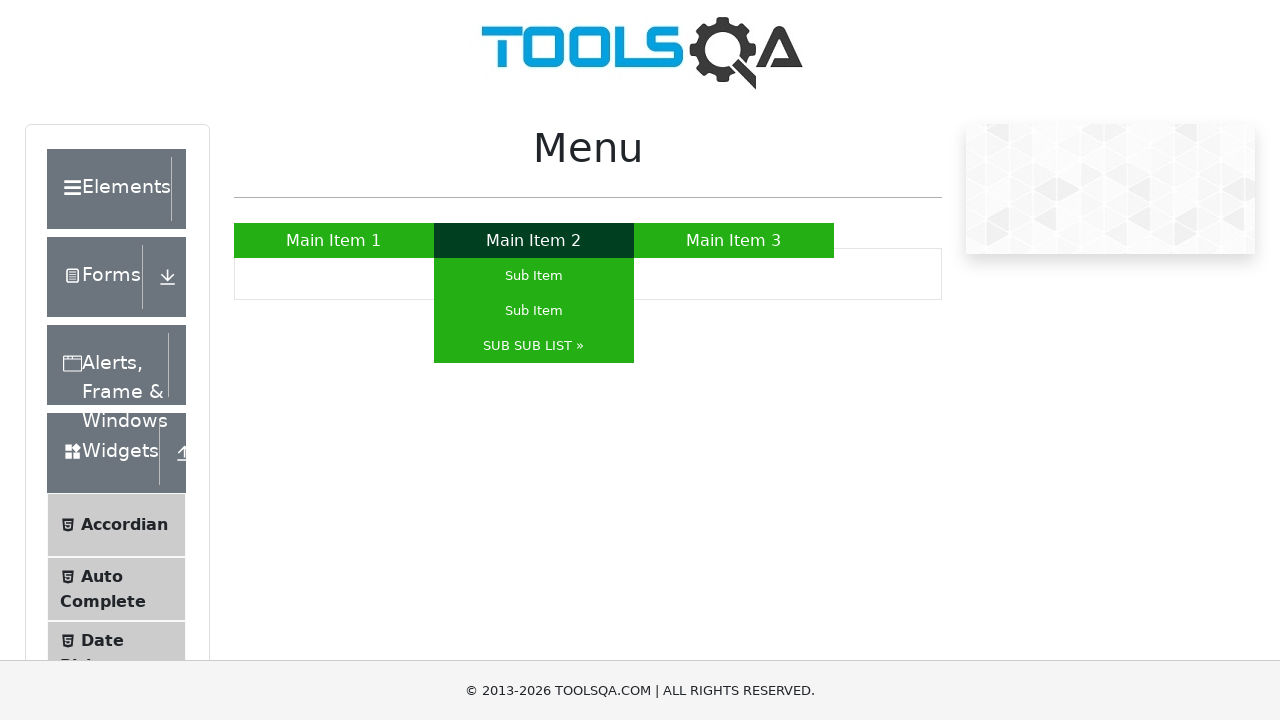